Tests window handling by clicking a link that opens a new window, switching to the child window to verify its content, then switching back to the parent window and verifying its content

Starting URL: https://the-internet.herokuapp.com/windows

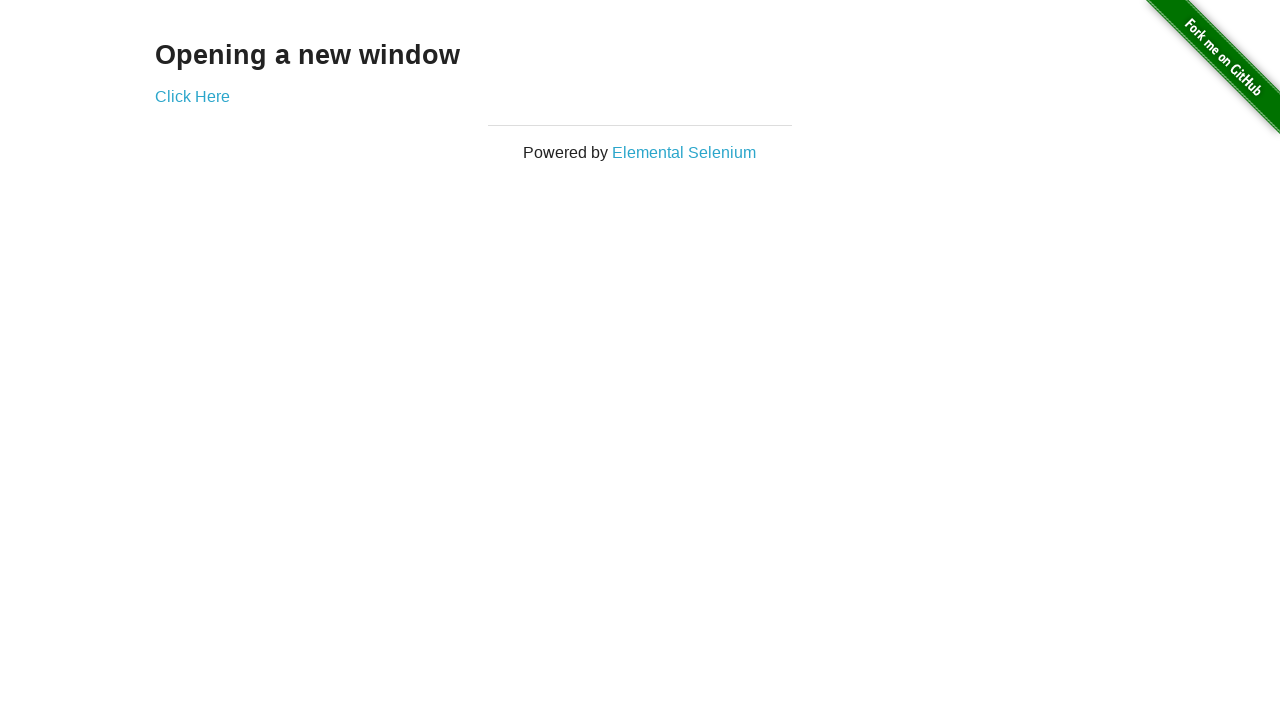

Clicked 'Click Here' link to open new window at (192, 96) on a:text('Click Here')
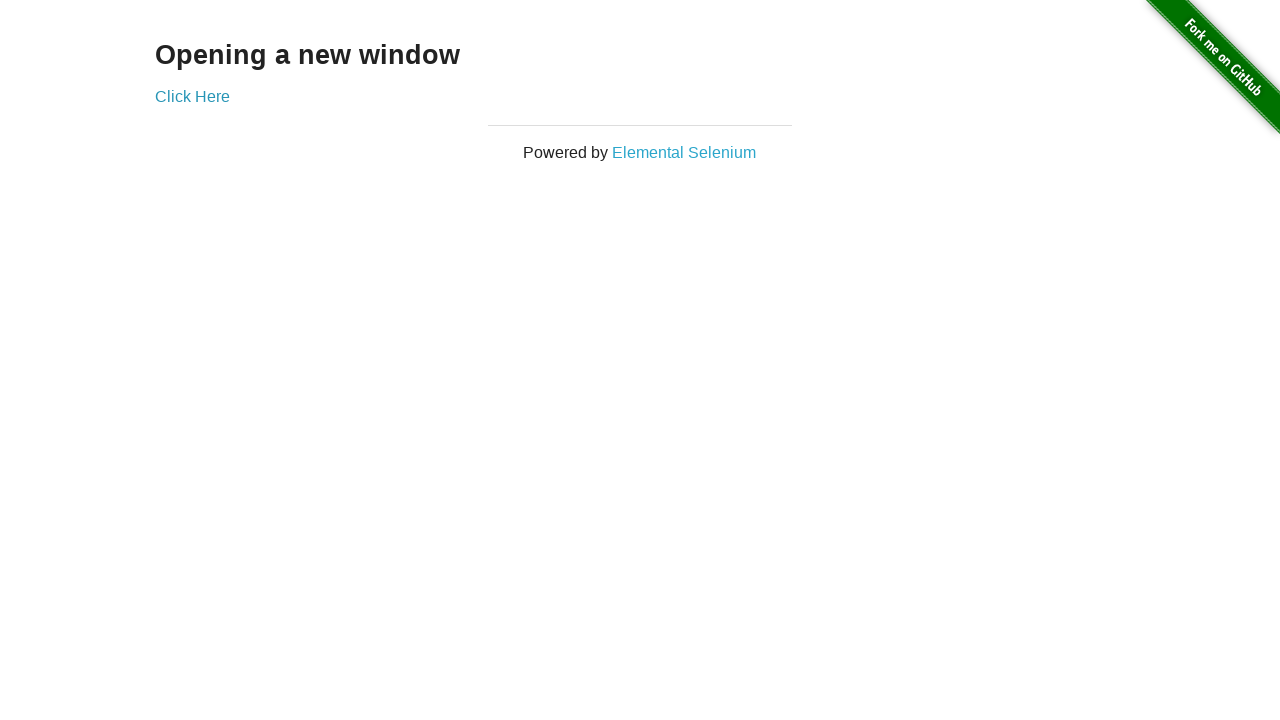

New window opened and captured at (192, 96) on a:text('Click Here')
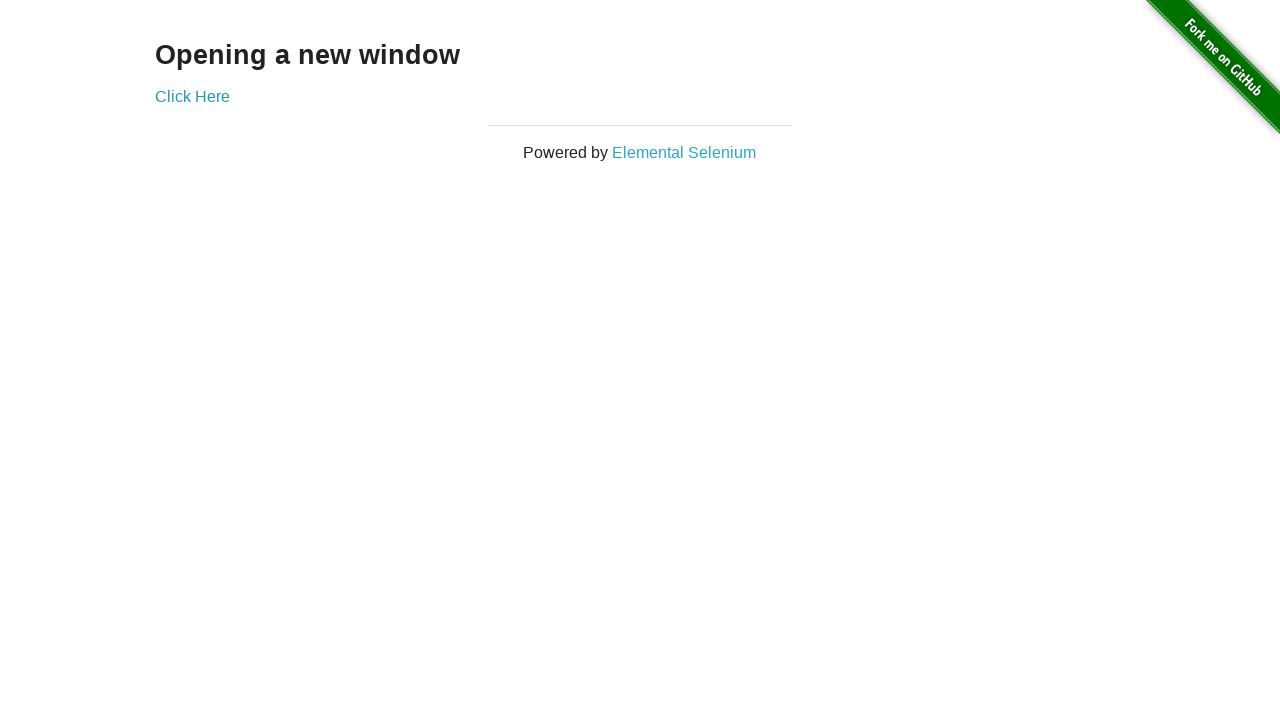

New page loaded completely
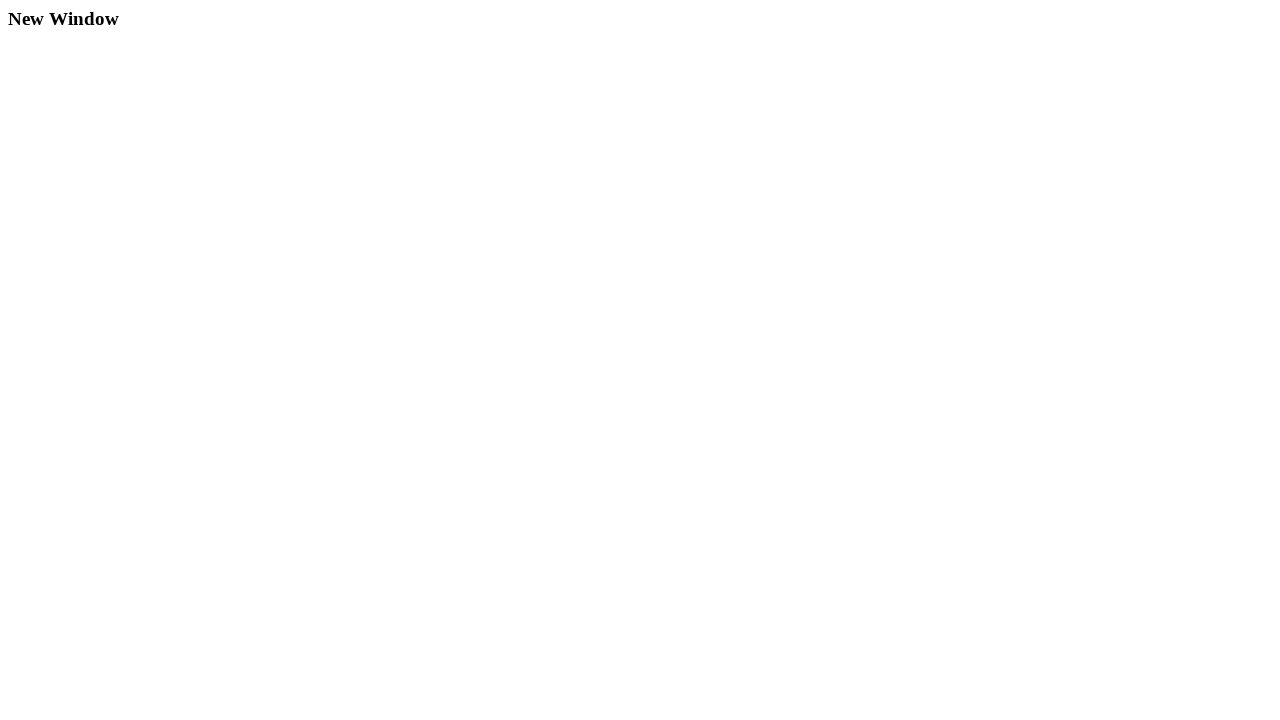

H3 element found on new page
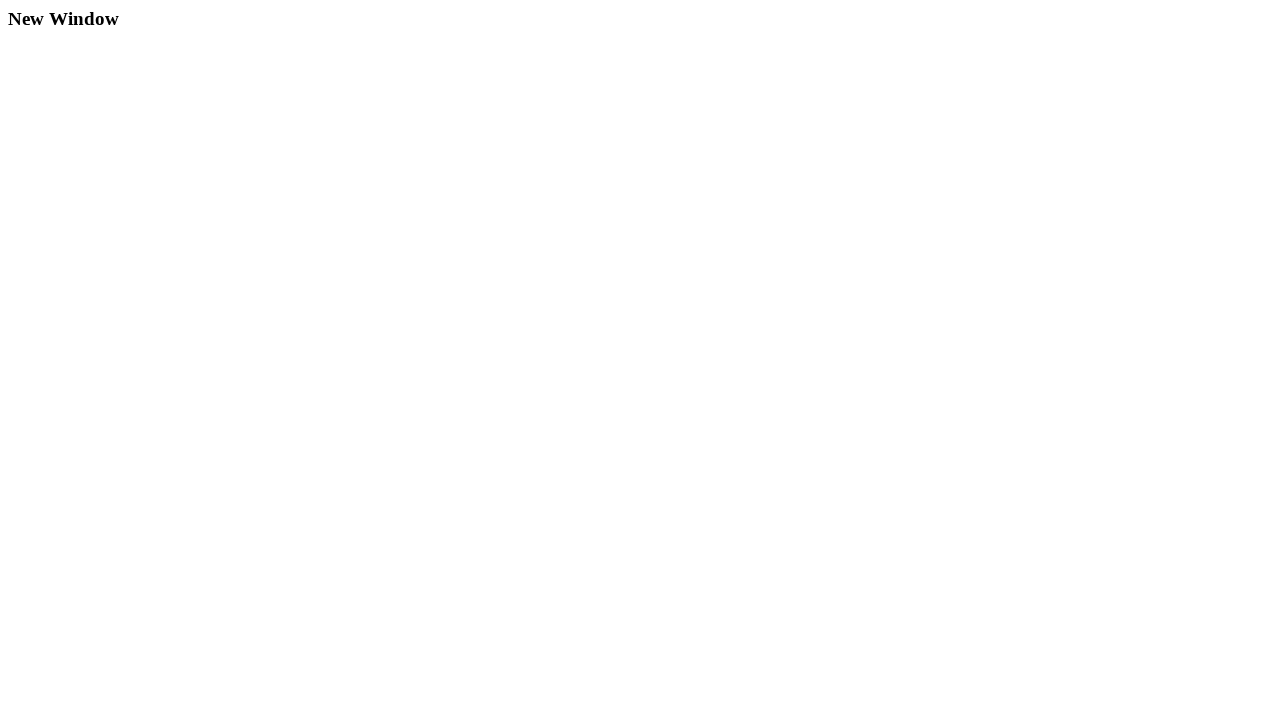

Closed child window
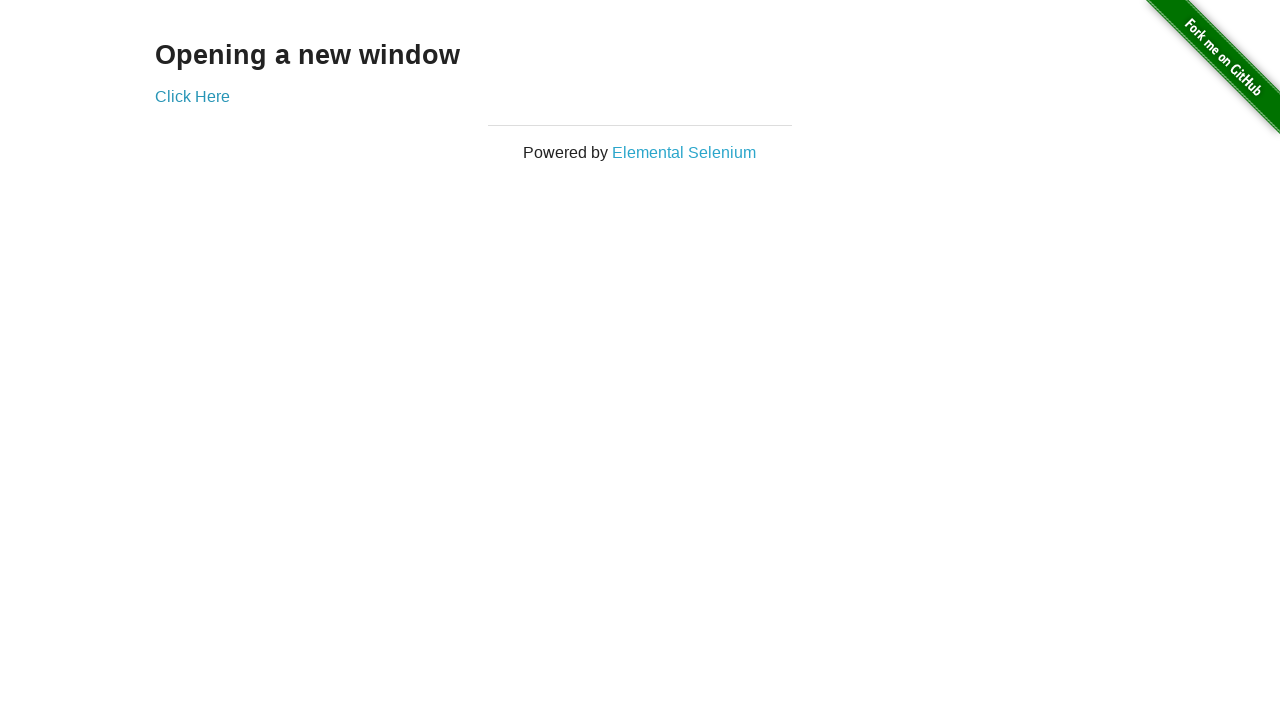

H3 element found on parent page
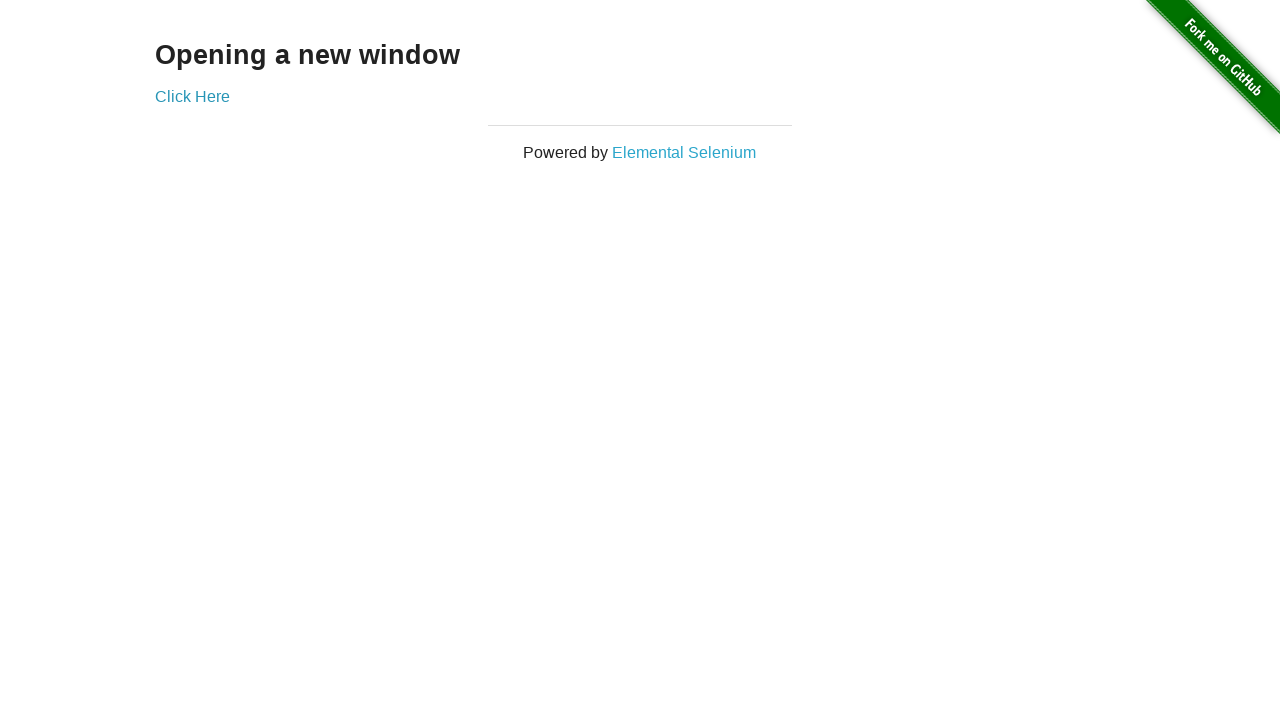

Verified parent page has correct heading text 'Opening a new window'
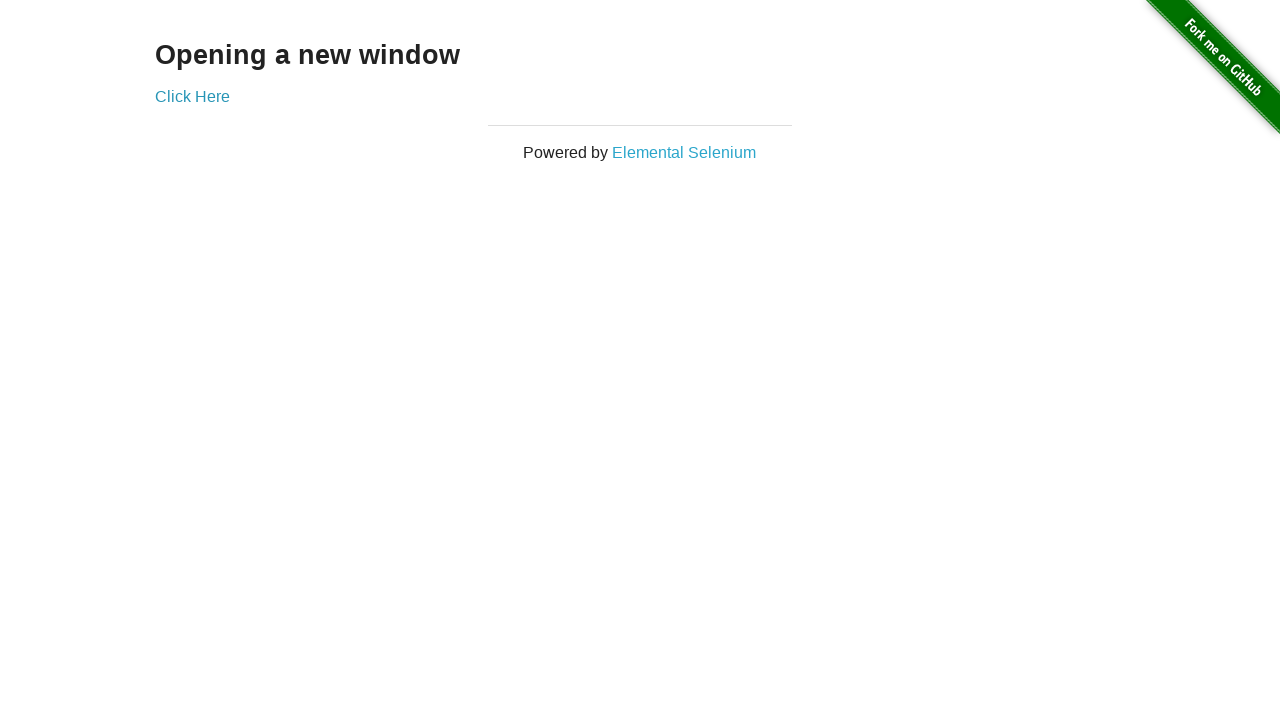

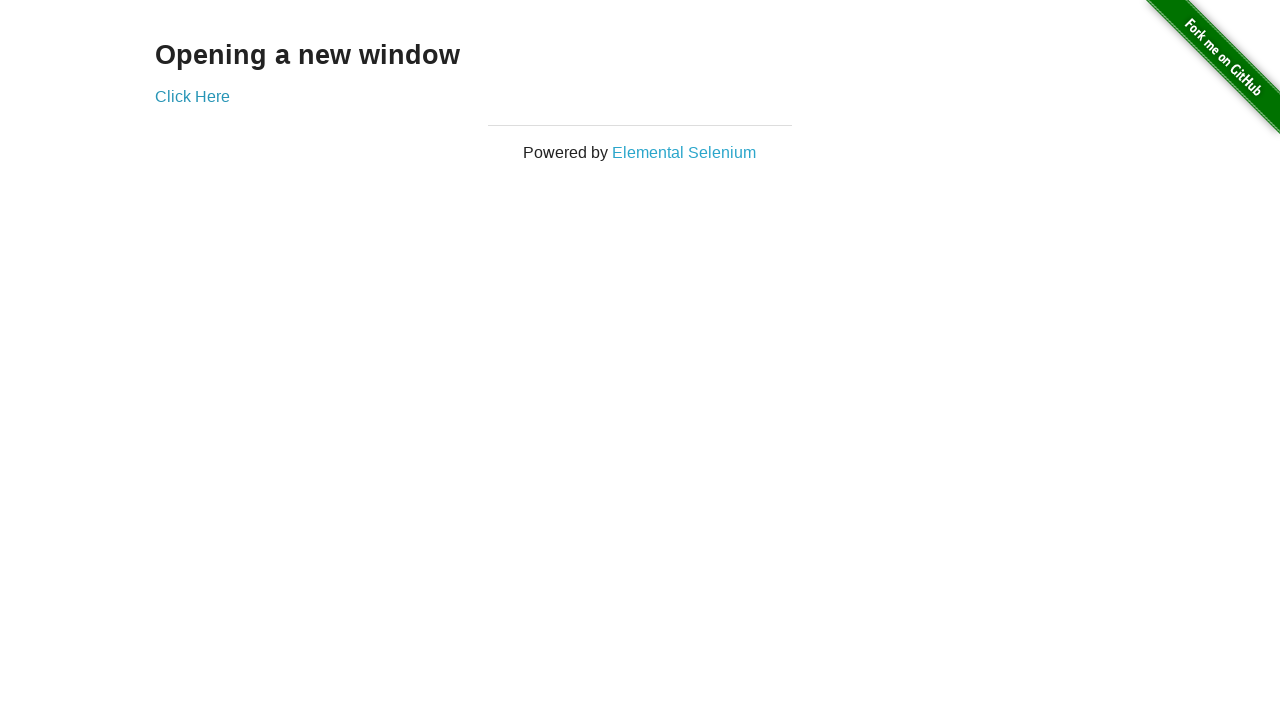